Tests entering a number on the actions page, clicking the result number button, and verifying the output

Starting URL: https://kristinek.github.io/site/examples/actions

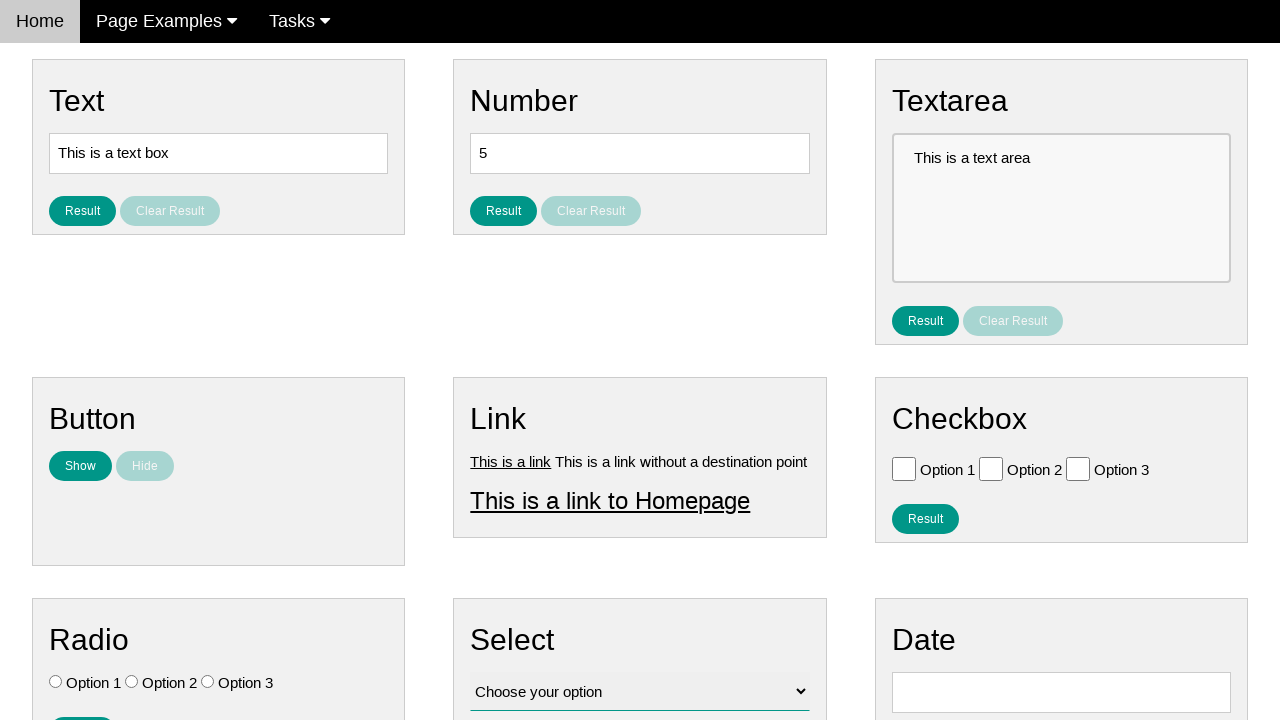

Navigated to actions page
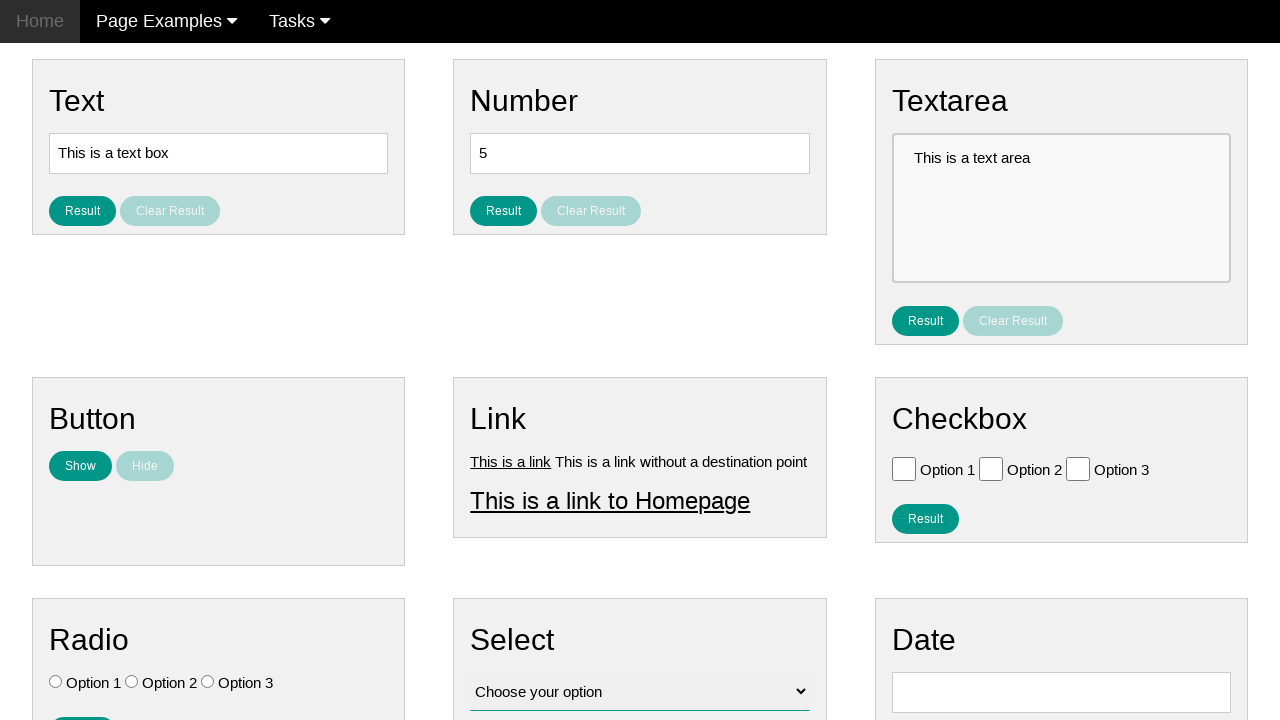

Entered number '42' in the number field on #number
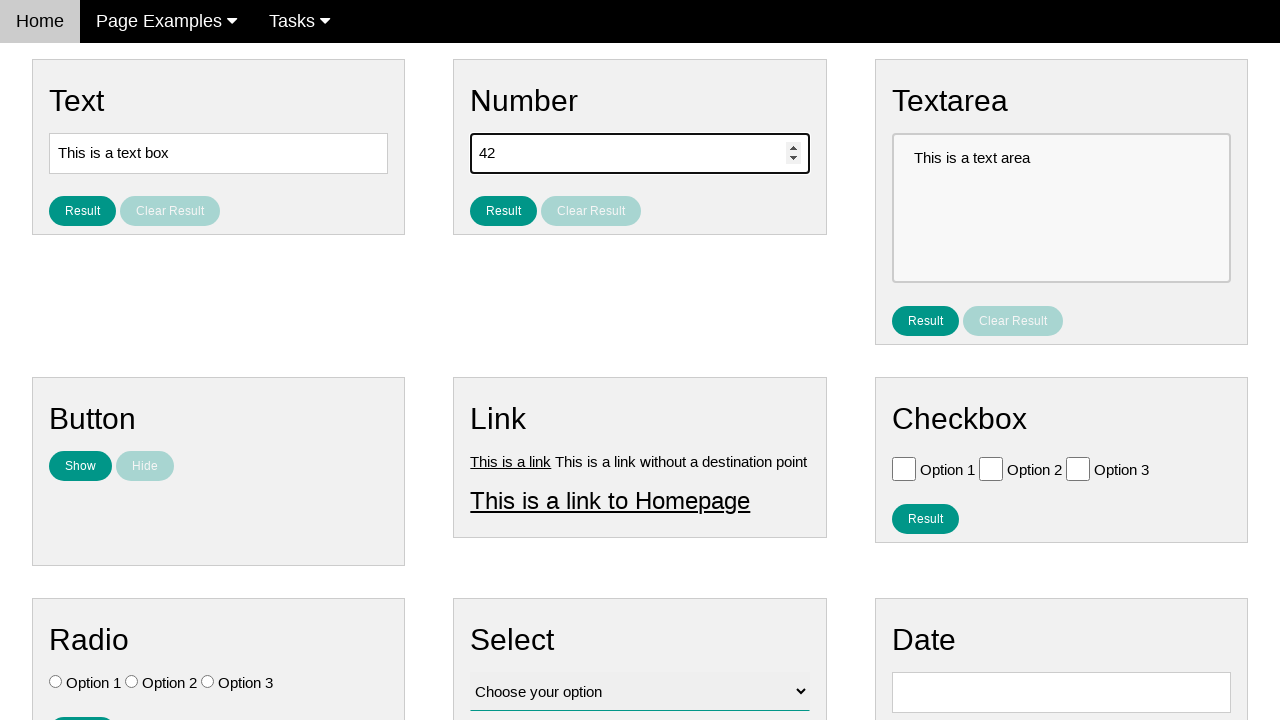

Clicked the result number button at (504, 211) on #result_button_number
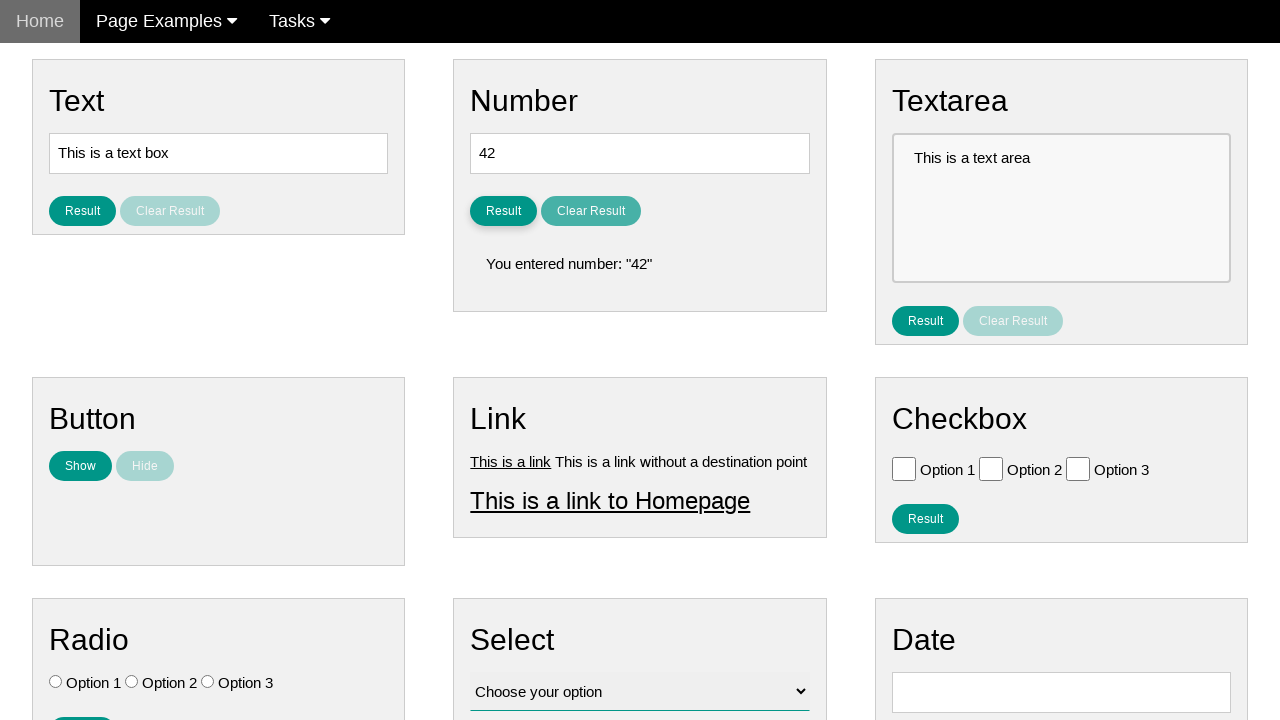

Verified correct result output: 'You entered number: "42"'
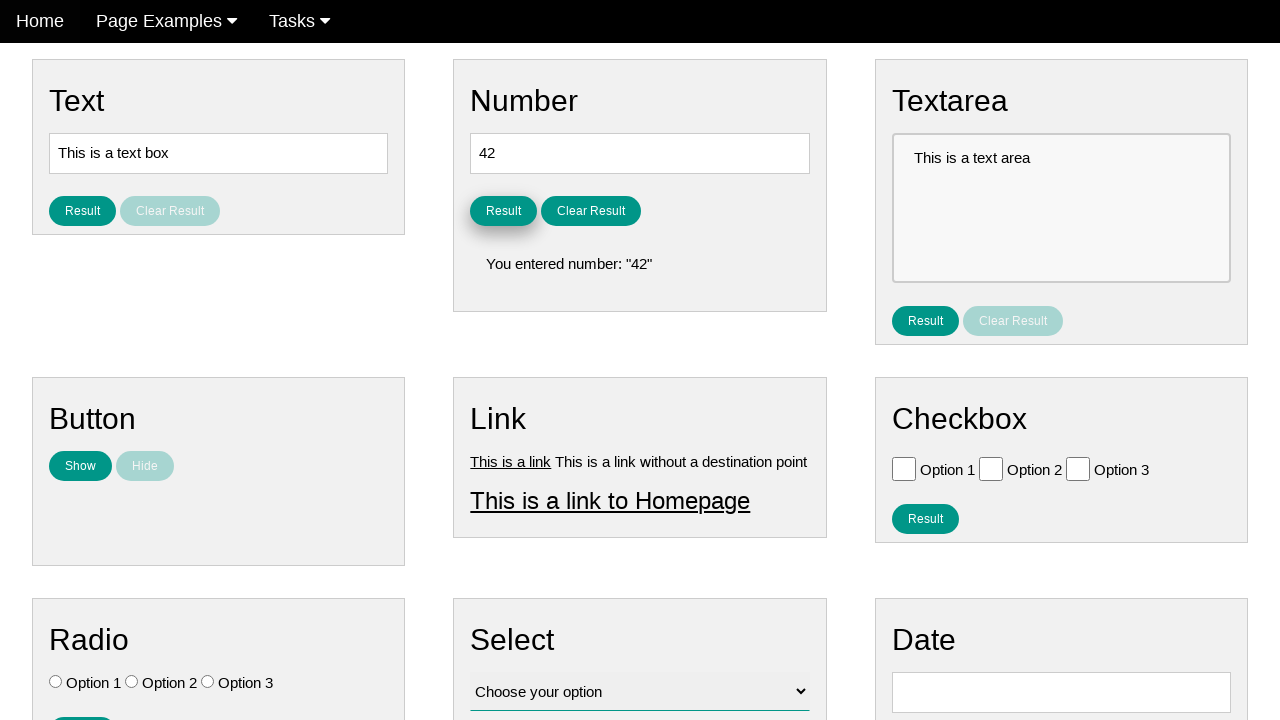

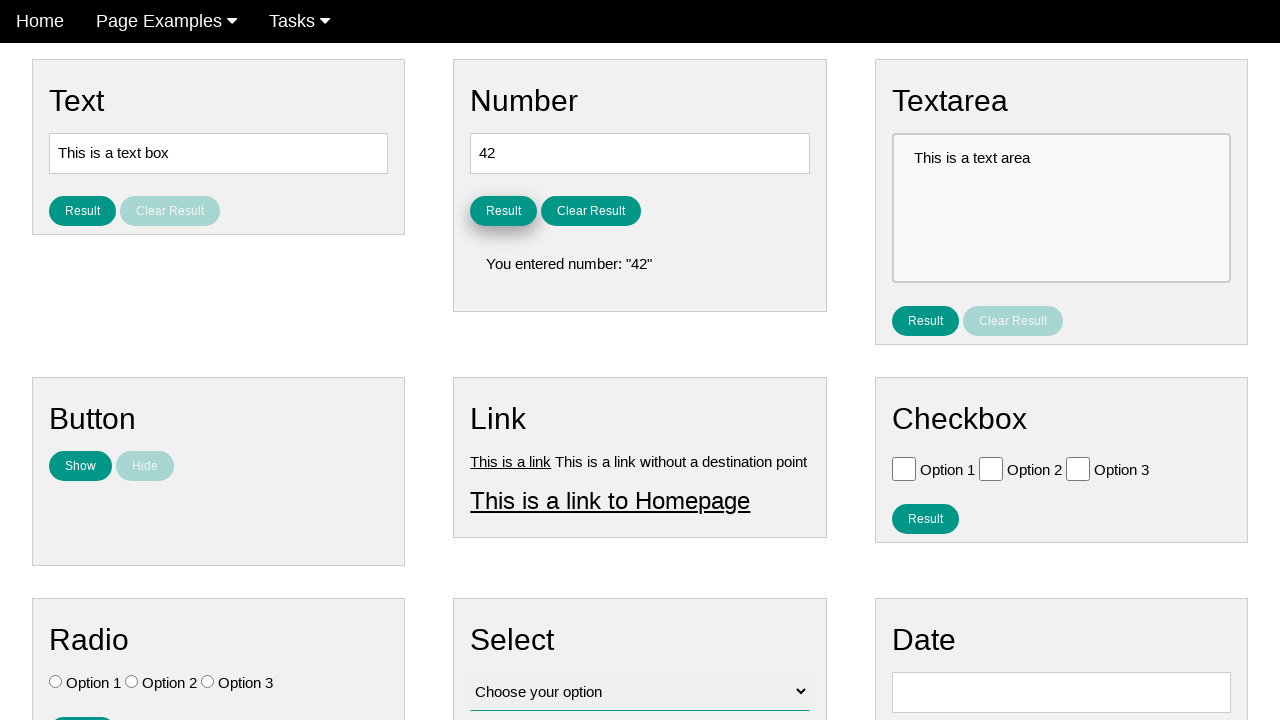